Tests AJAX functionality by clicking a button that triggers an AJAX request and waiting for the success message to appear

Starting URL: http://uitestingplayground.com/ajax

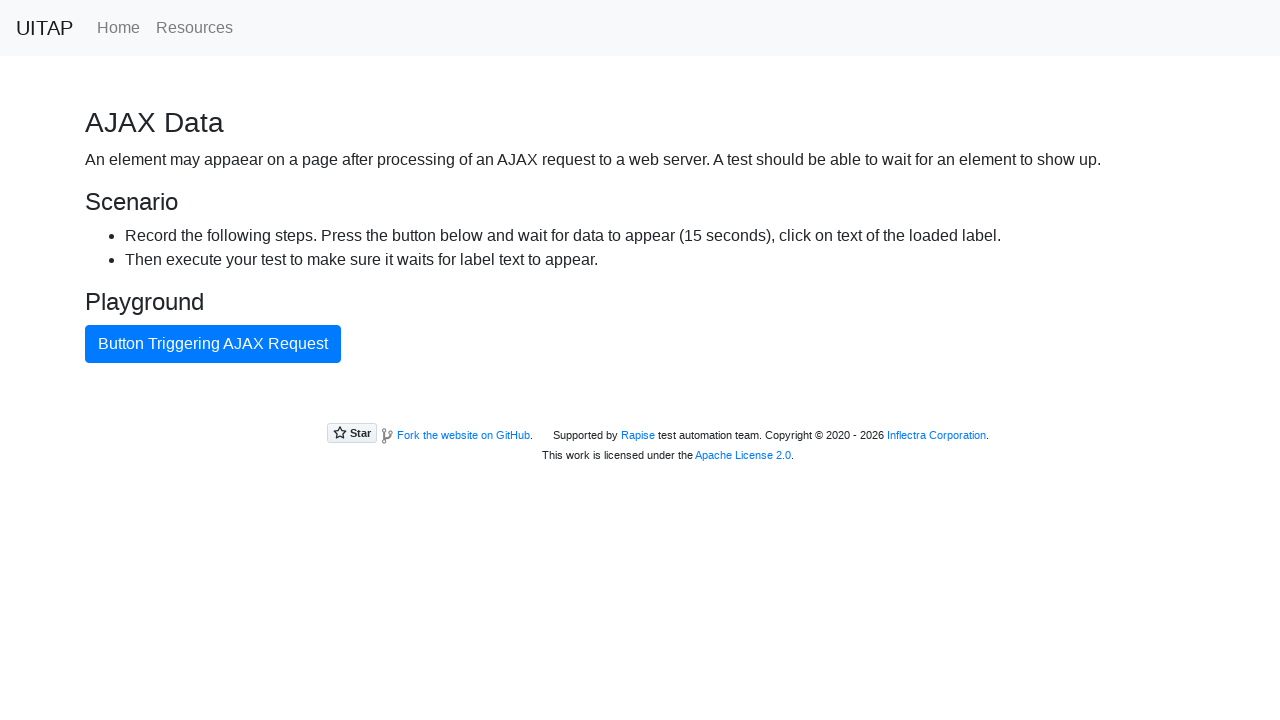

Clicked AJAX button to trigger async request at (213, 344) on #ajaxButton
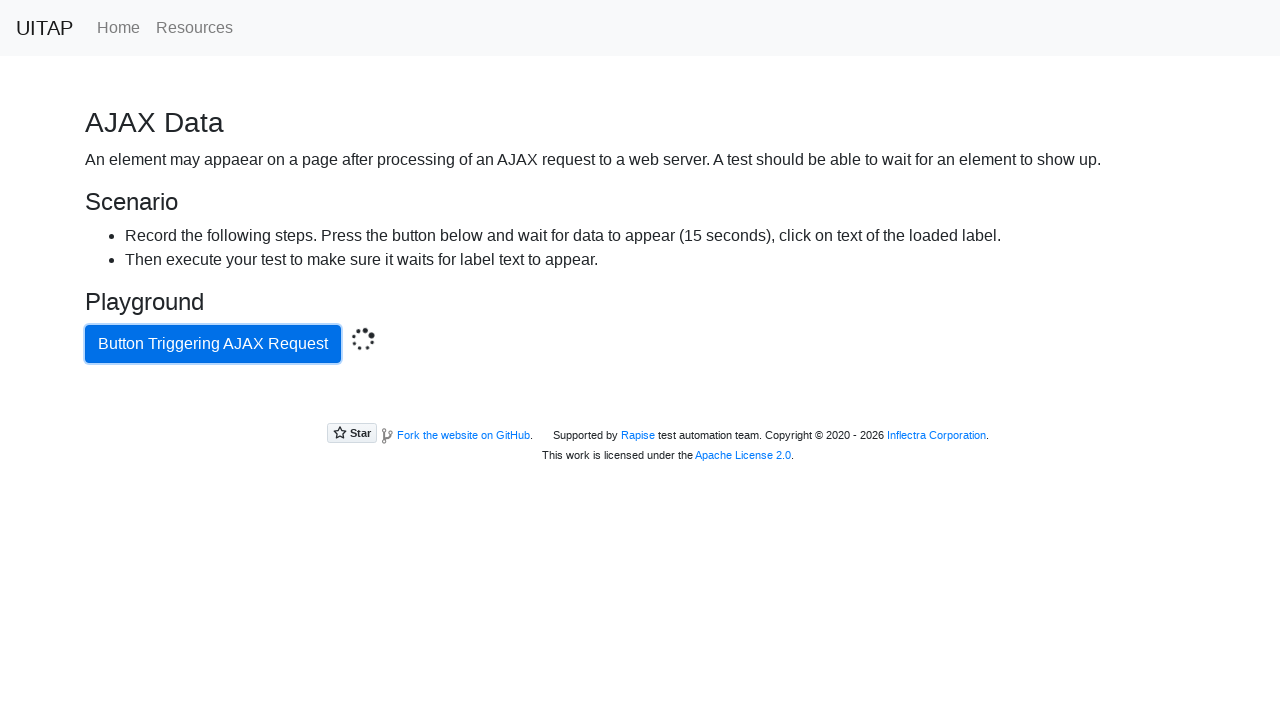

Success message appeared after AJAX request completed
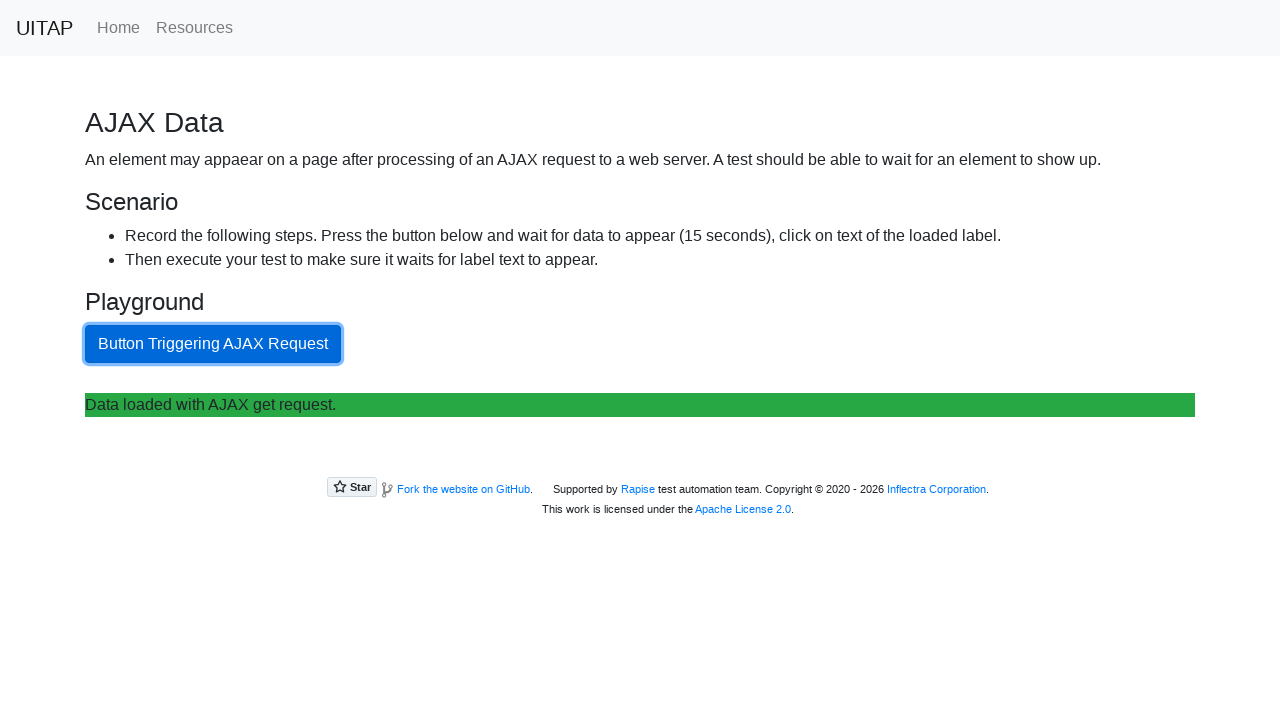

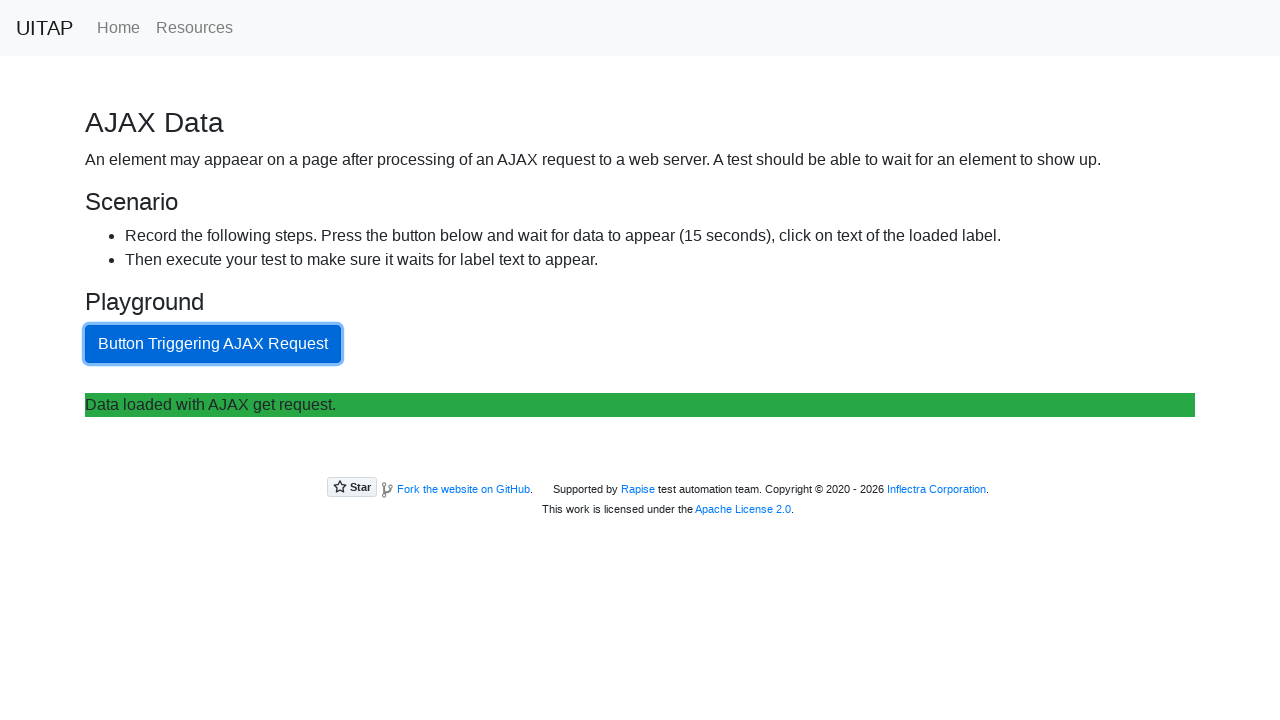